Tests navigation by clicking a link to return to the index page

Starting URL: https://bonigarcia.dev/selenium-webdriver-java/web-form.html

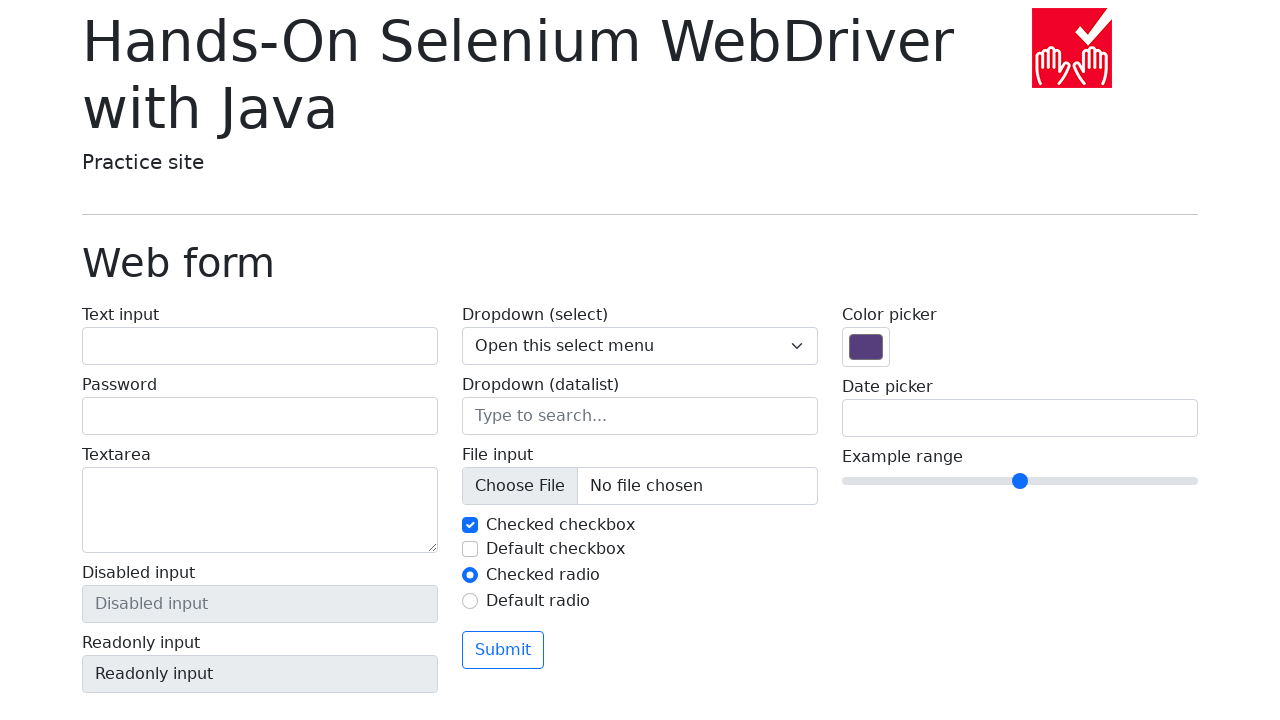

Clicked 'Return to index' link at (143, 711) on text=Return to index
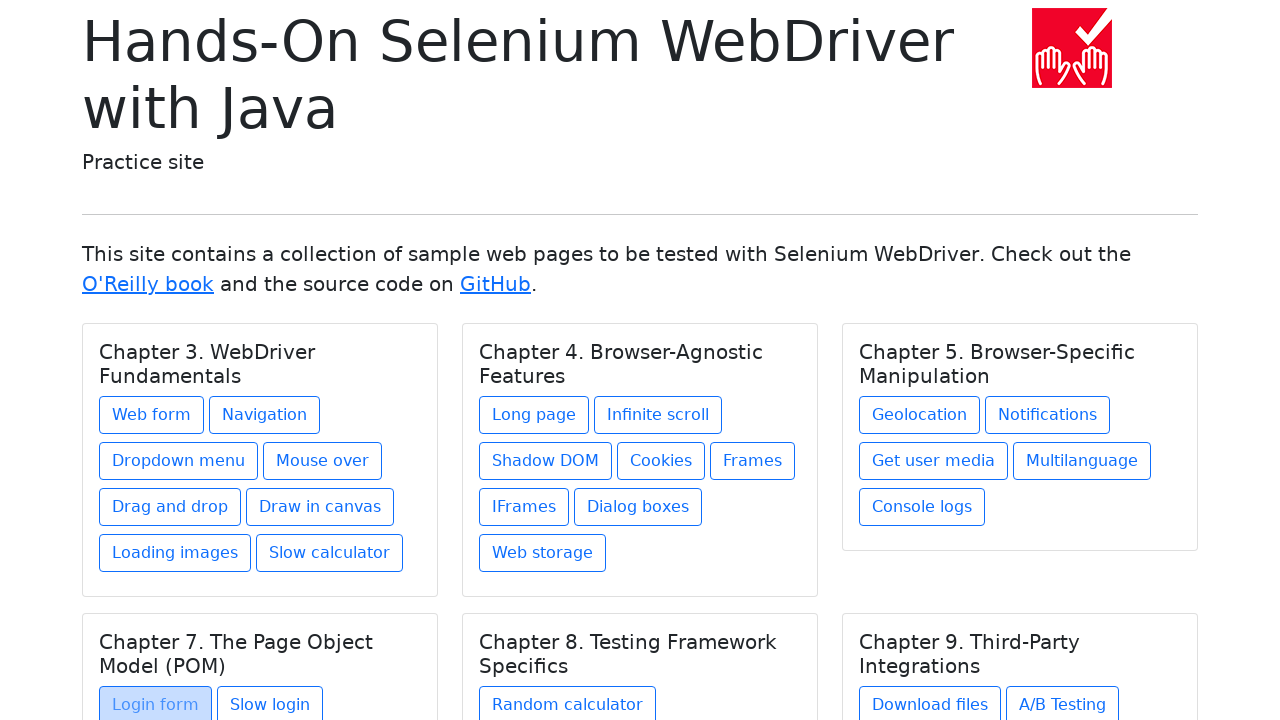

Navigated to index page and URL verified
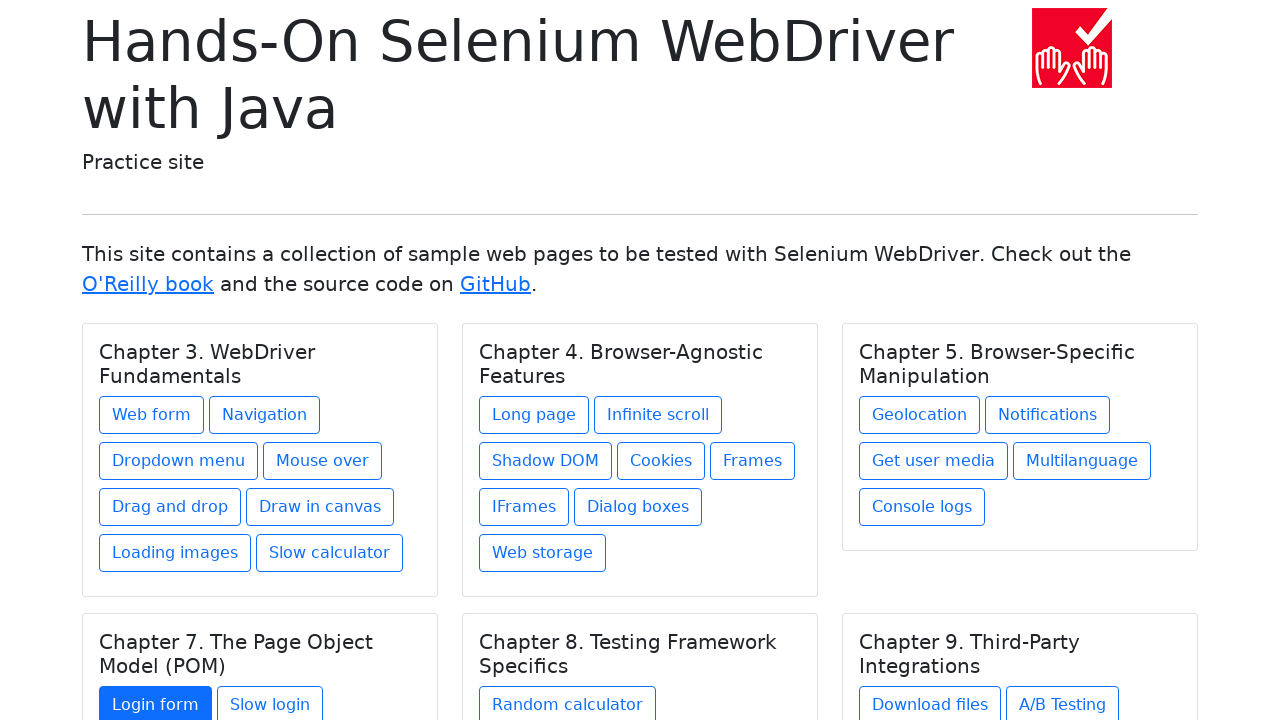

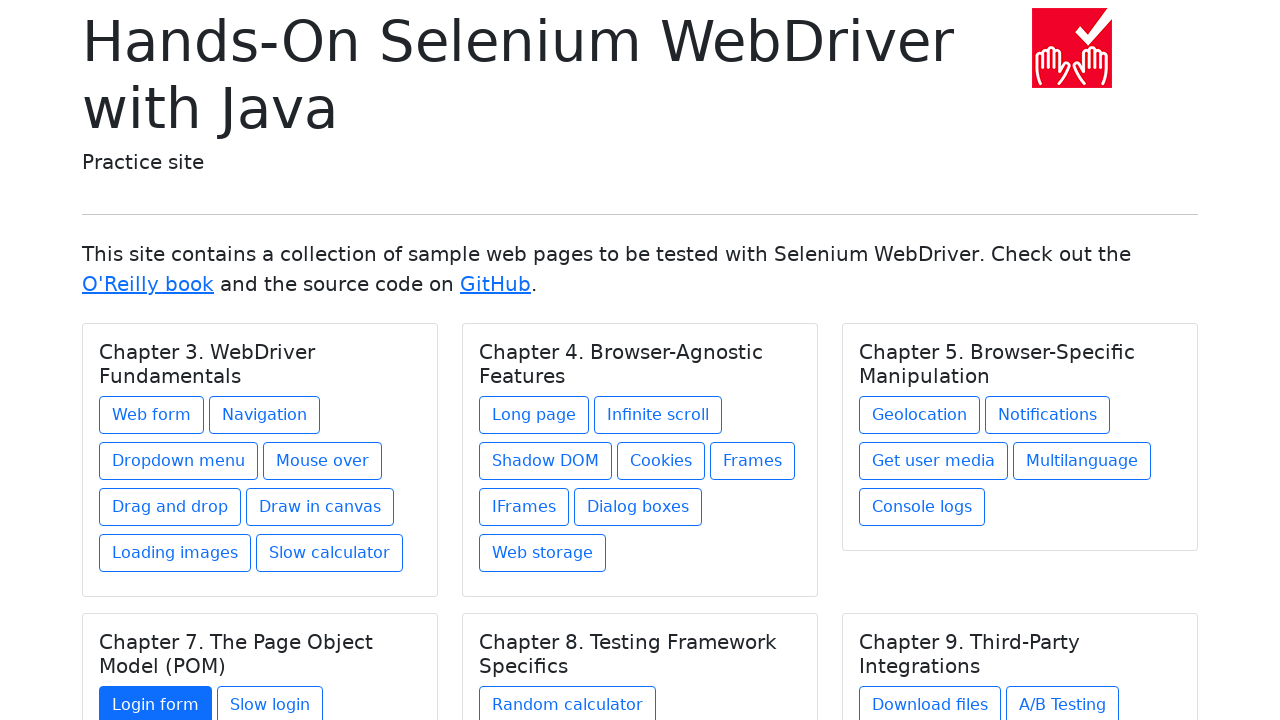